Tests browser navigation functionality by visiting multiple websites (Bank of America, Fannie Mae, BCBS, IBM, McDonald's) and then using back/forward navigation controls to traverse browser history.

Starting URL: https://www.bankofamerica.com/

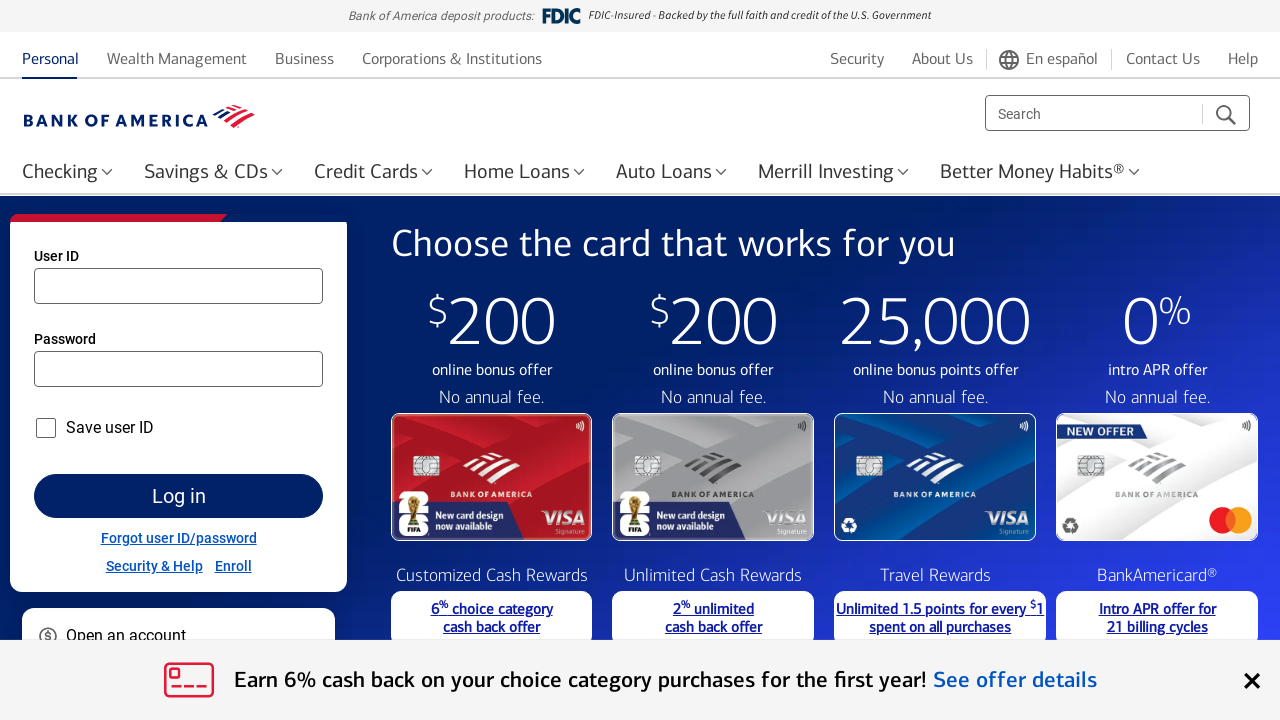

Navigated to Fannie Mae website
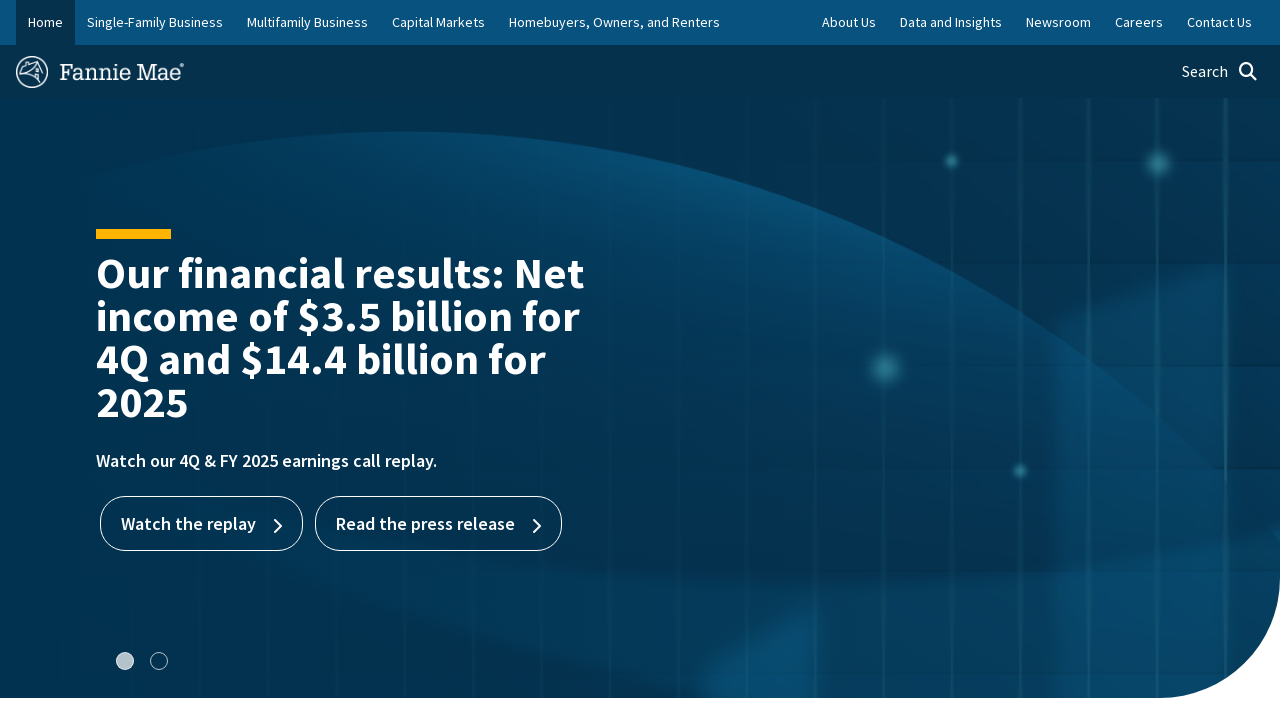

Navigated to BCBS website
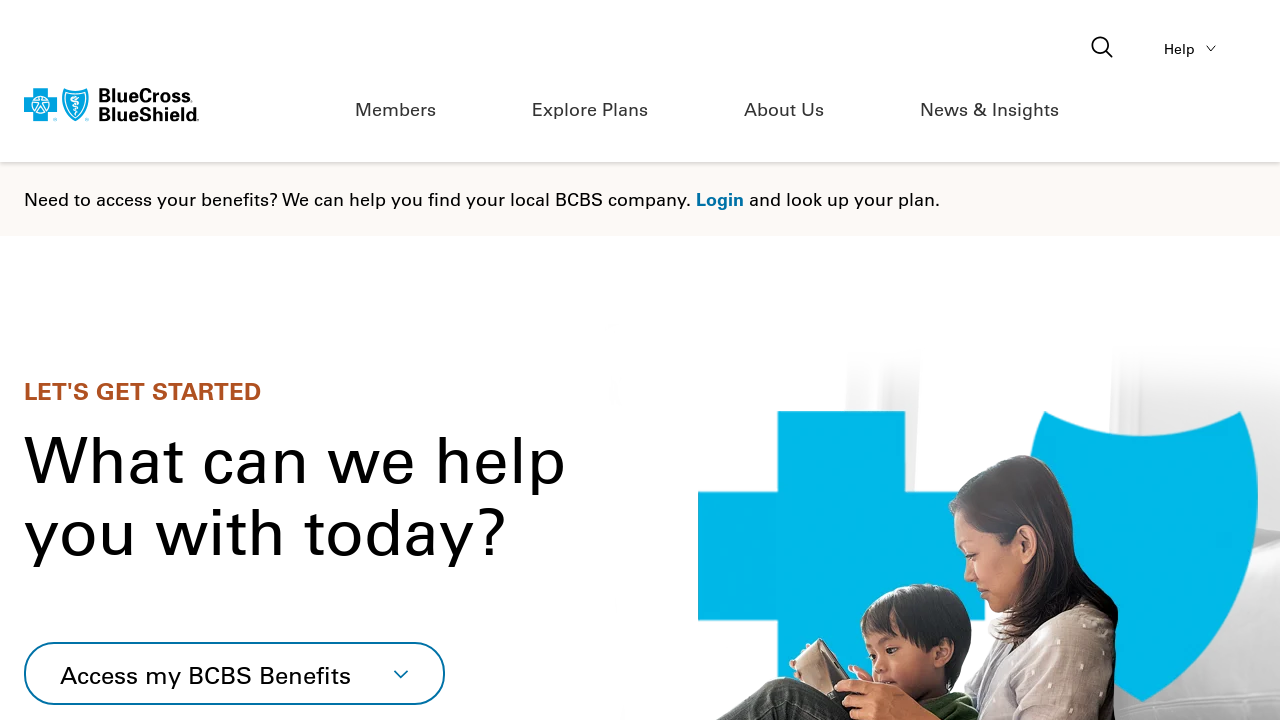

Navigated to IBM website
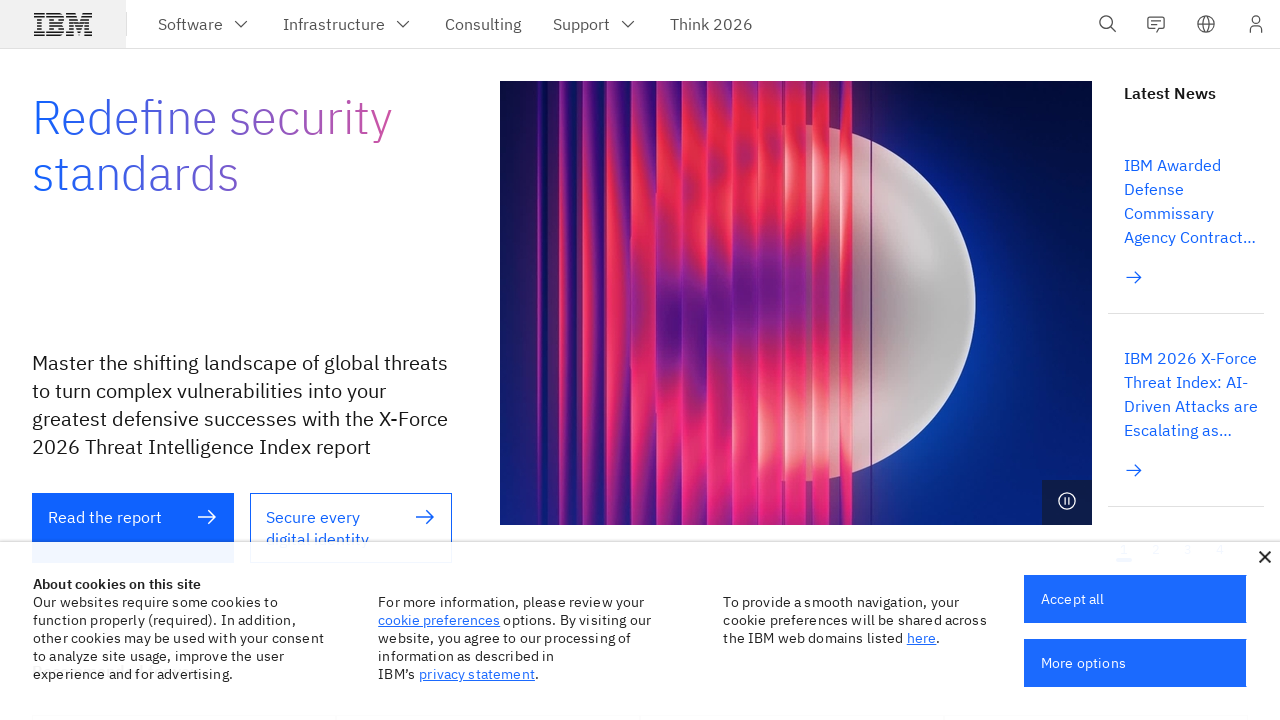

Navigated to McDonald's website
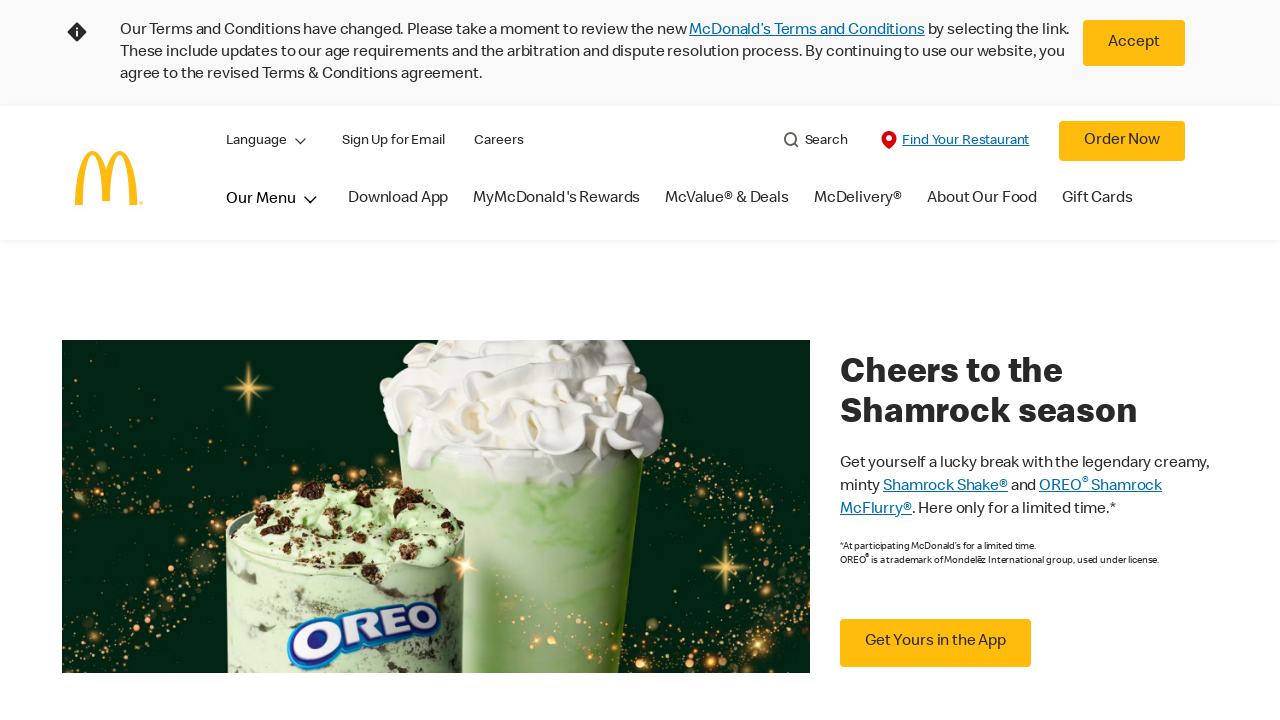

Navigated back to IBM website
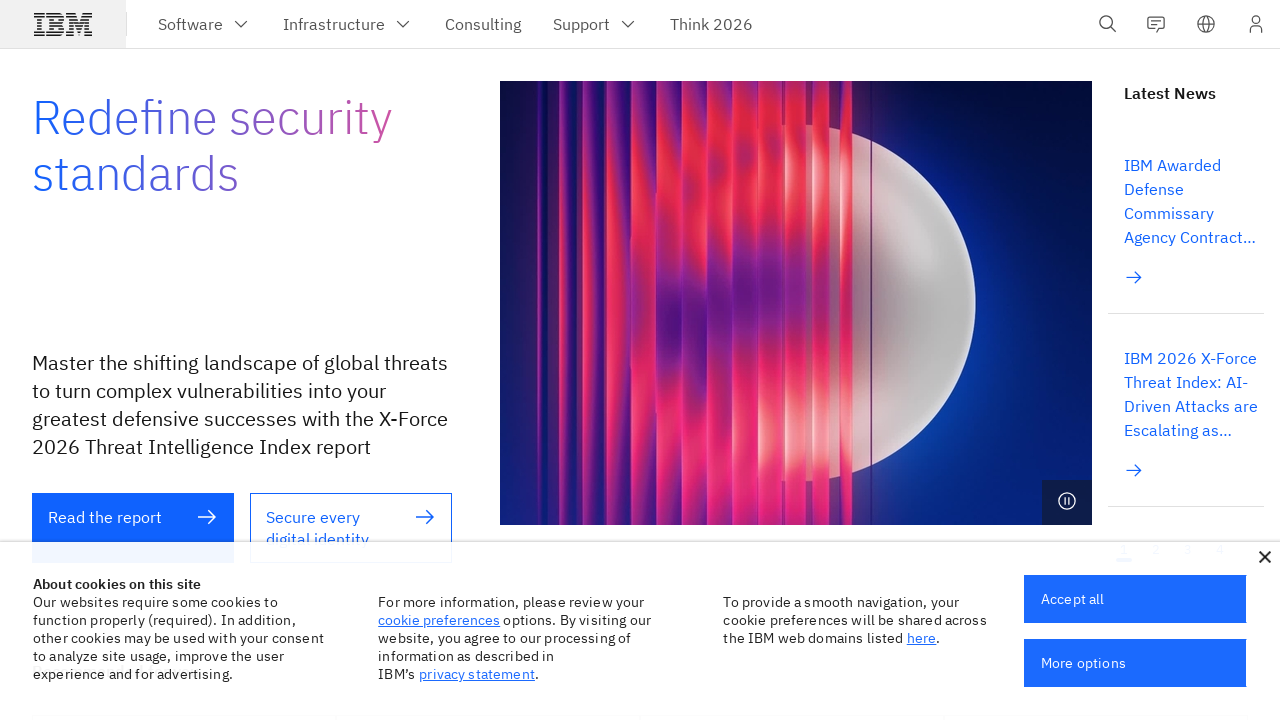

Navigated back to BCBS website
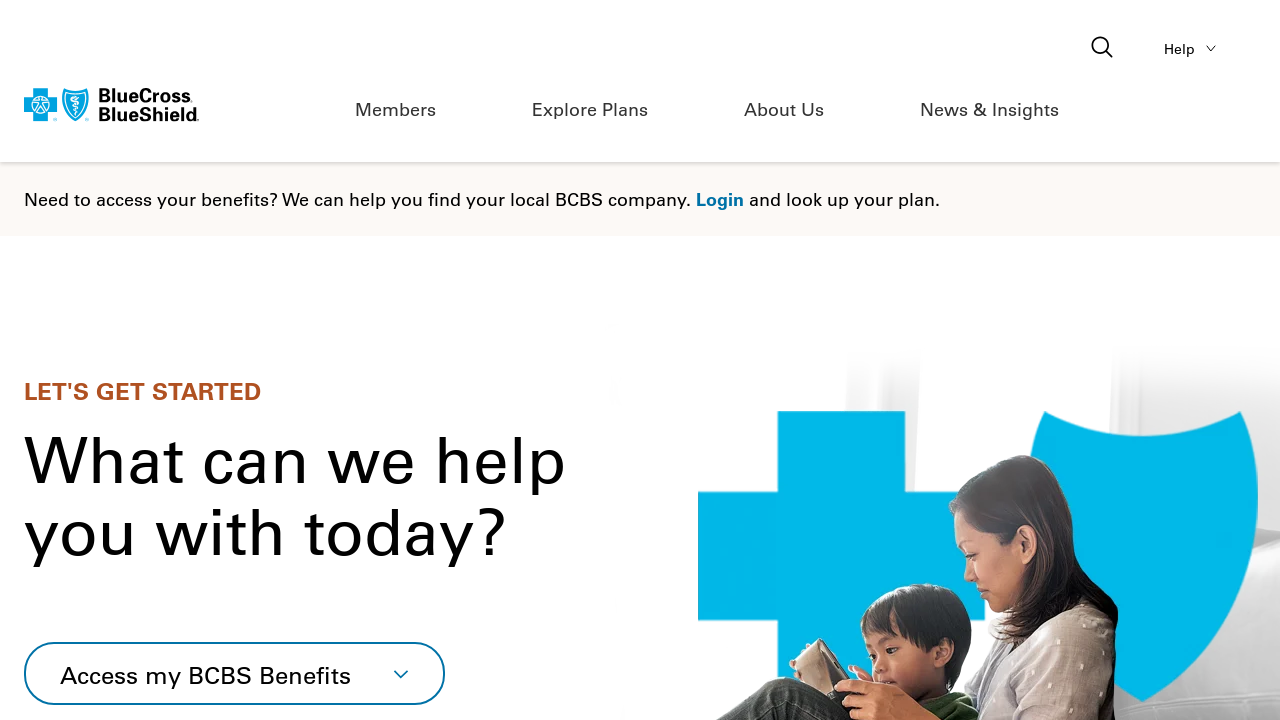

Navigated forward to IBM website
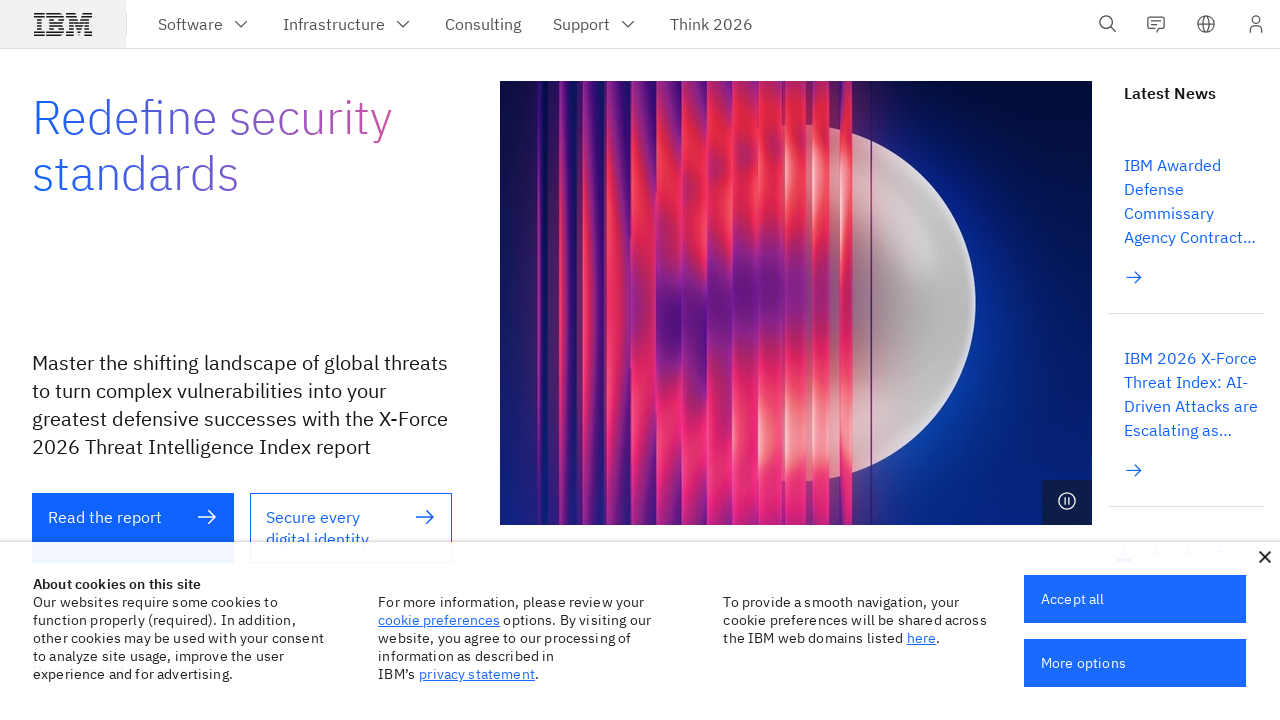

Navigated back to BCBS website
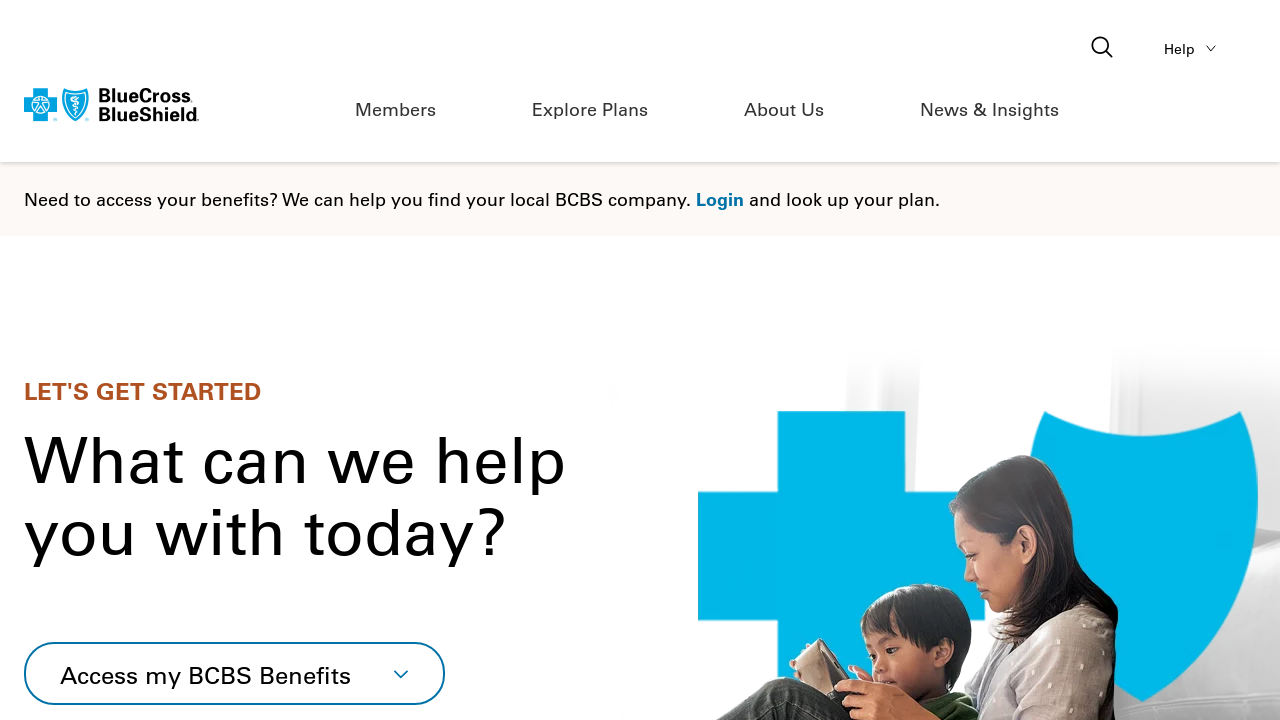

Navigated back to Fannie Mae website
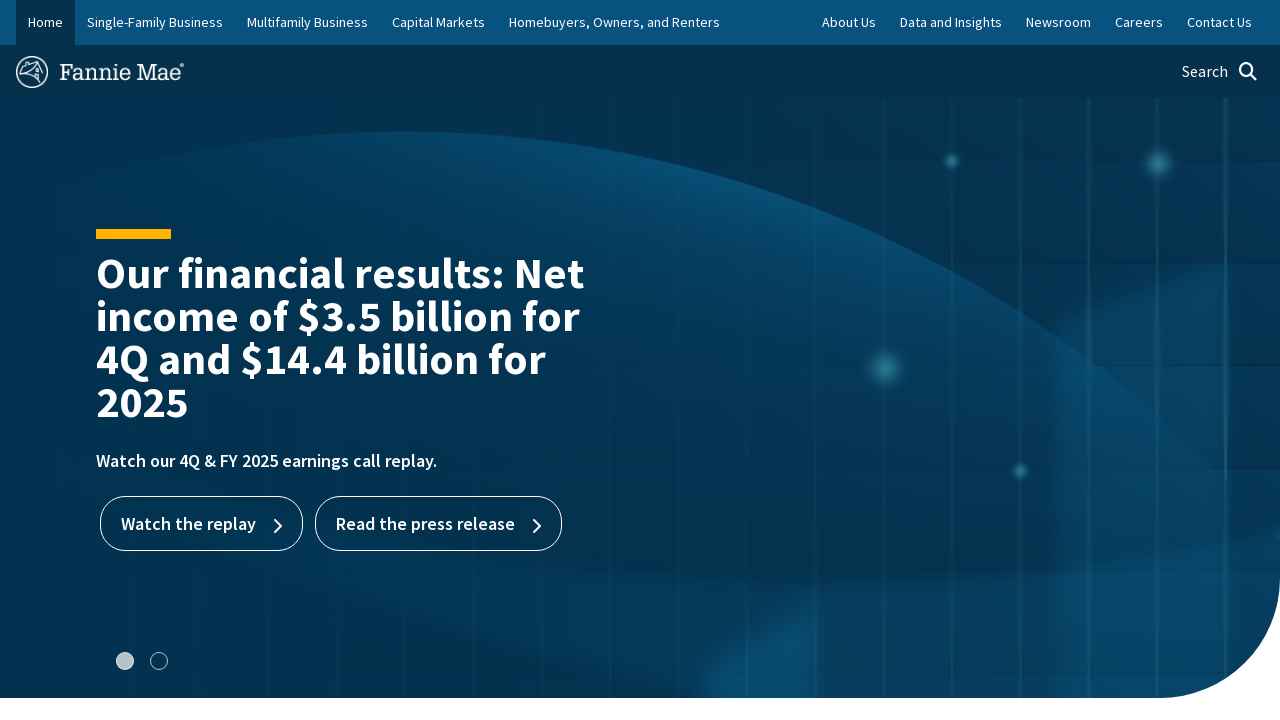

Retrieved current URL: https://www.fanniemae.com/
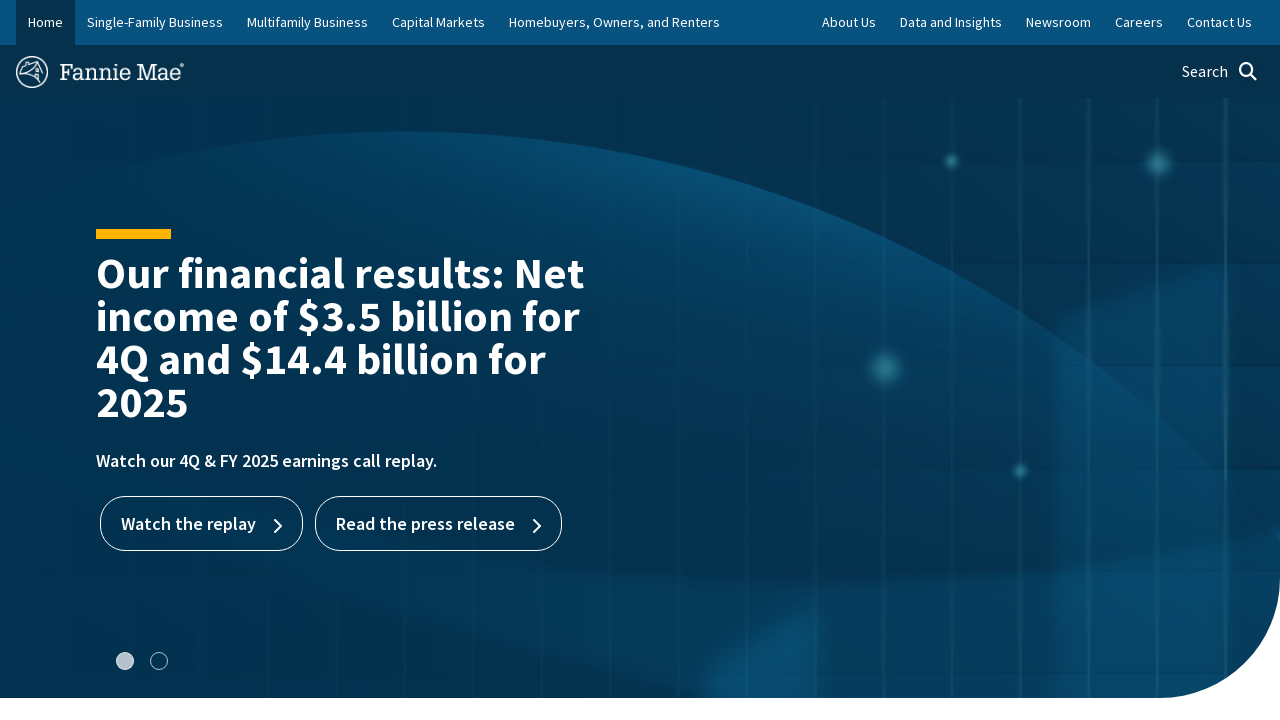

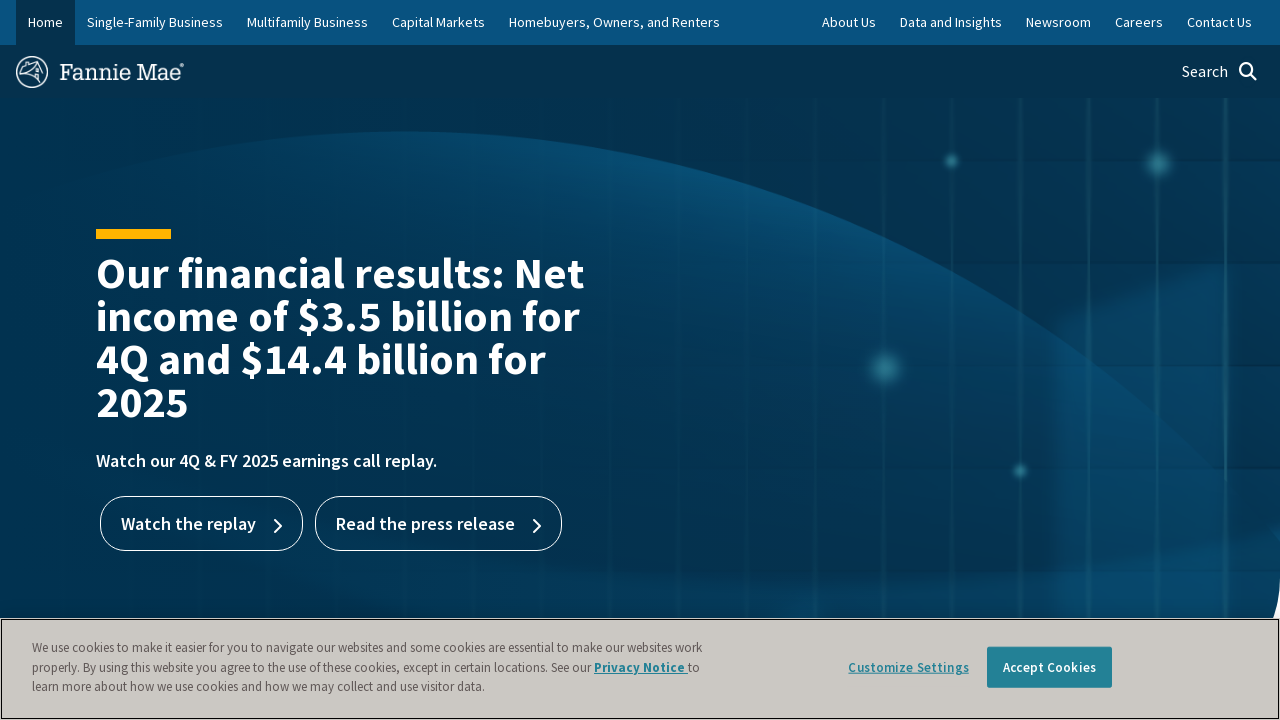